Tests a password security checker by entering a password and verifying that password strength feedback/issues are displayed

Starting URL: https://practice.expandtesting.com/secure-password-checker

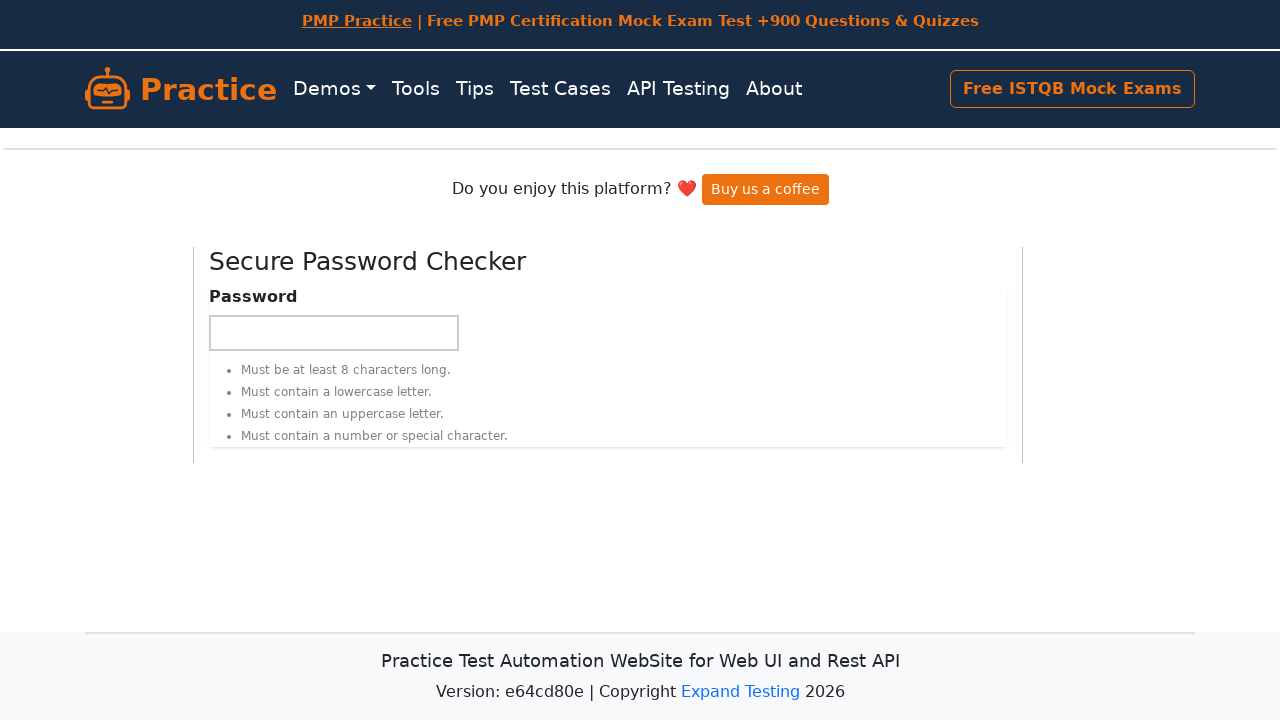

Navigated to secure password checker page
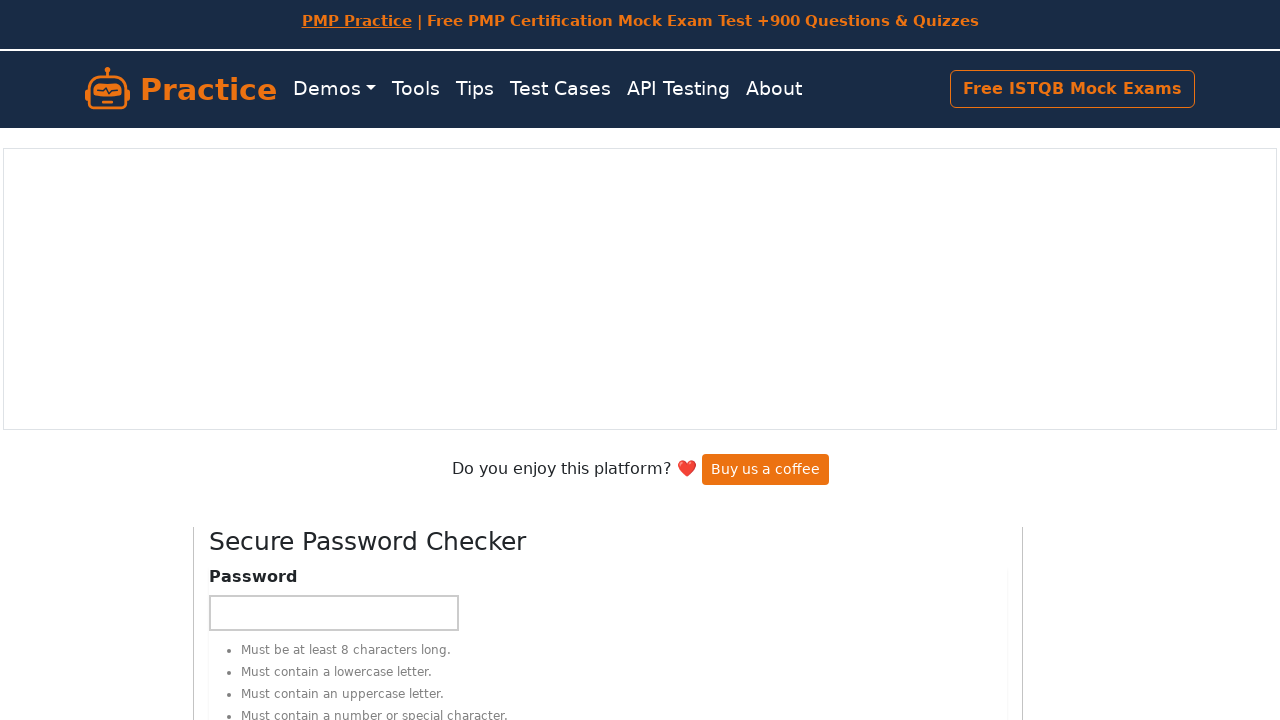

Filled password field with 'TestP@ss123' on .password
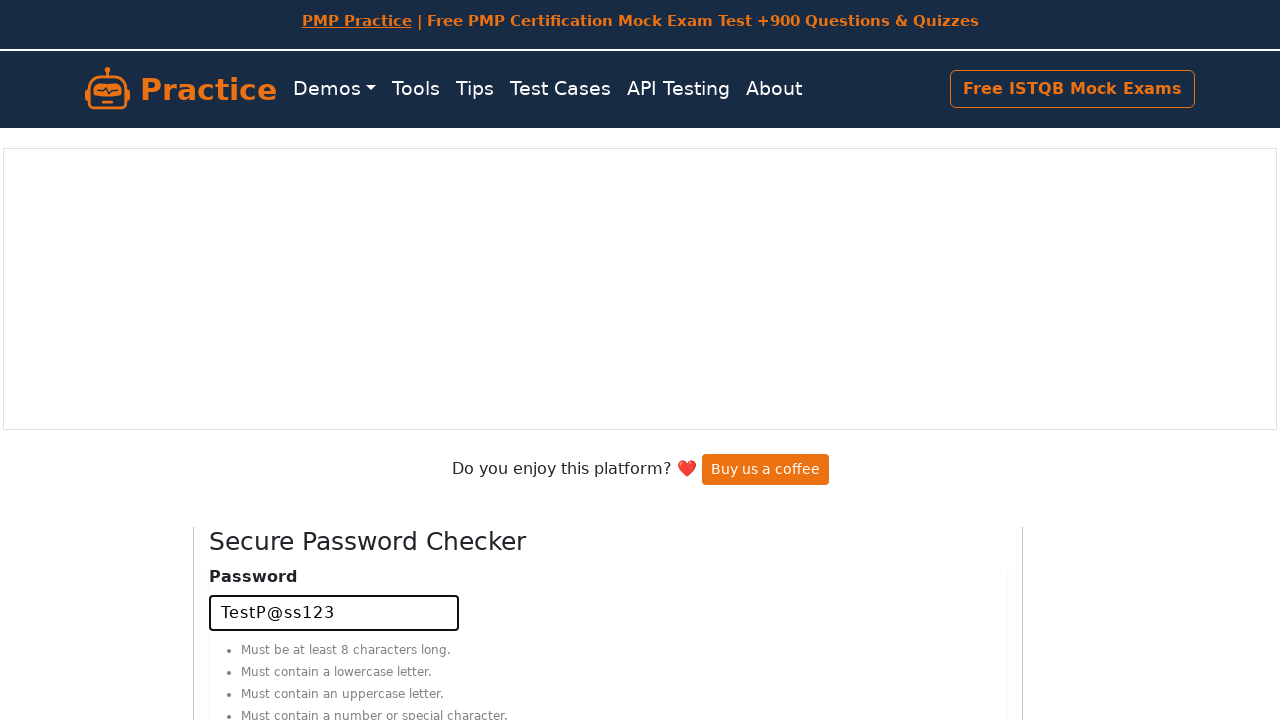

Password strength feedback elements loaded
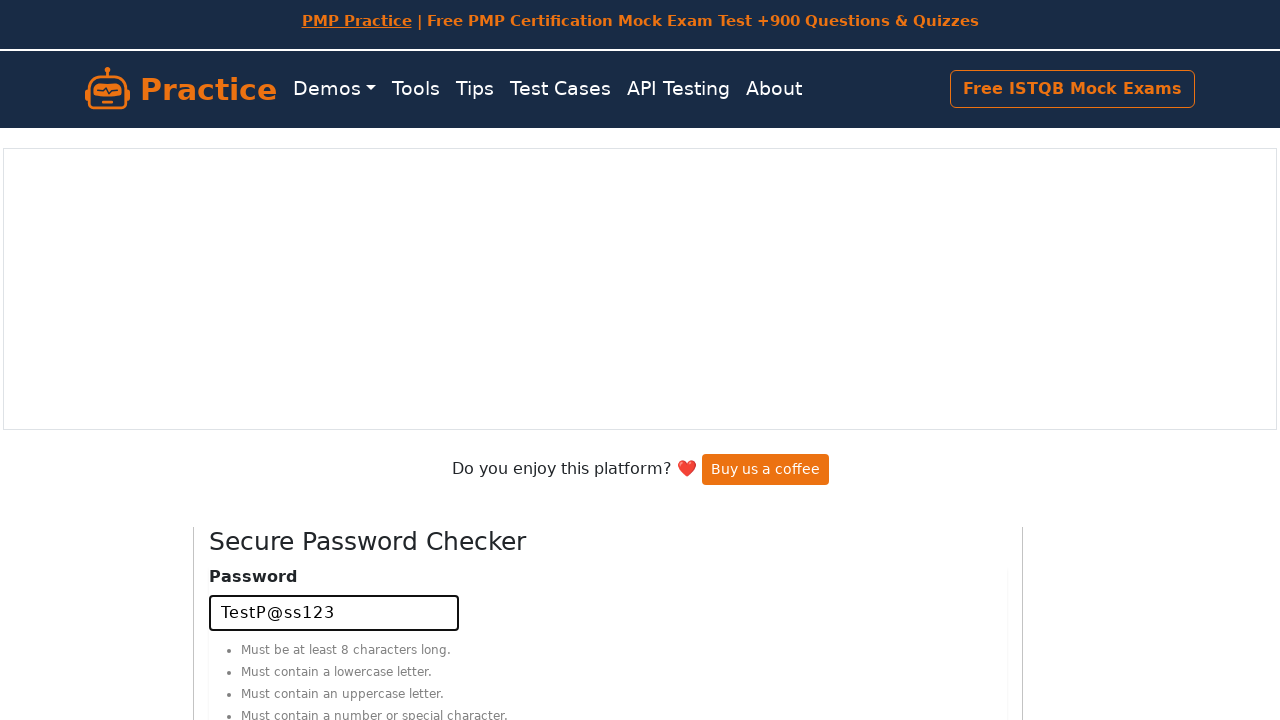

Located password strength issue elements
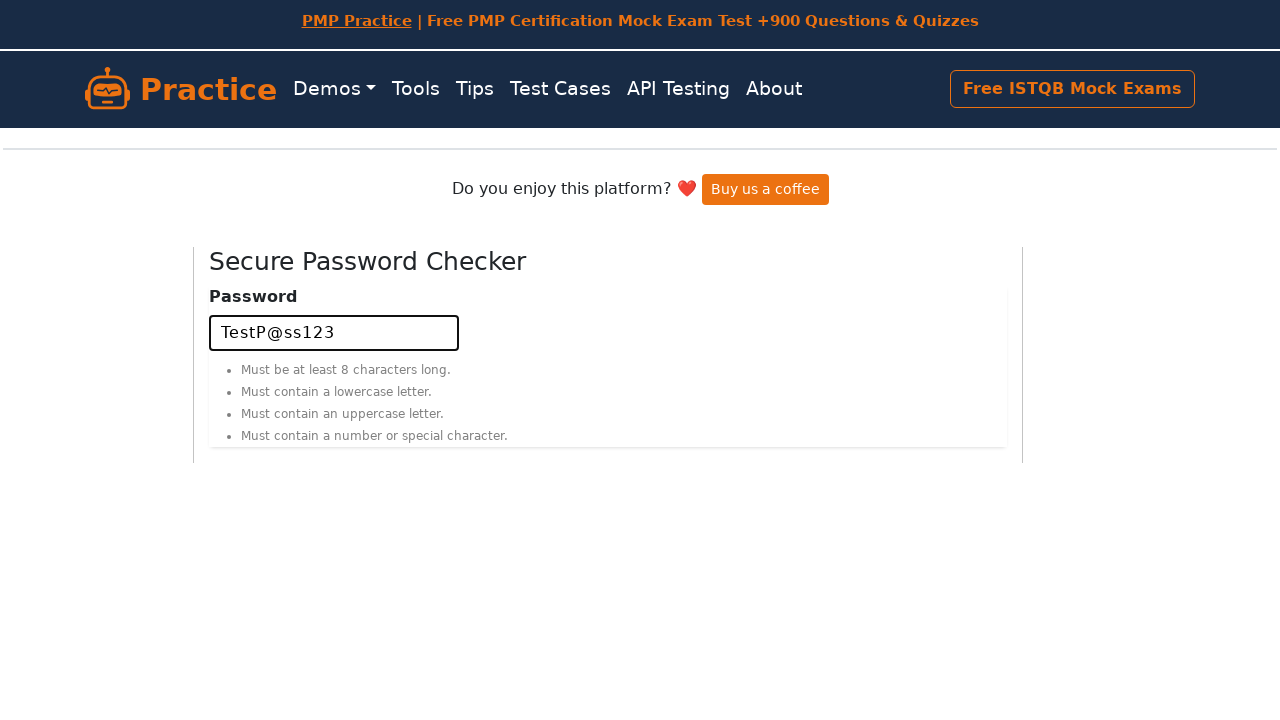

First password strength issue is visible
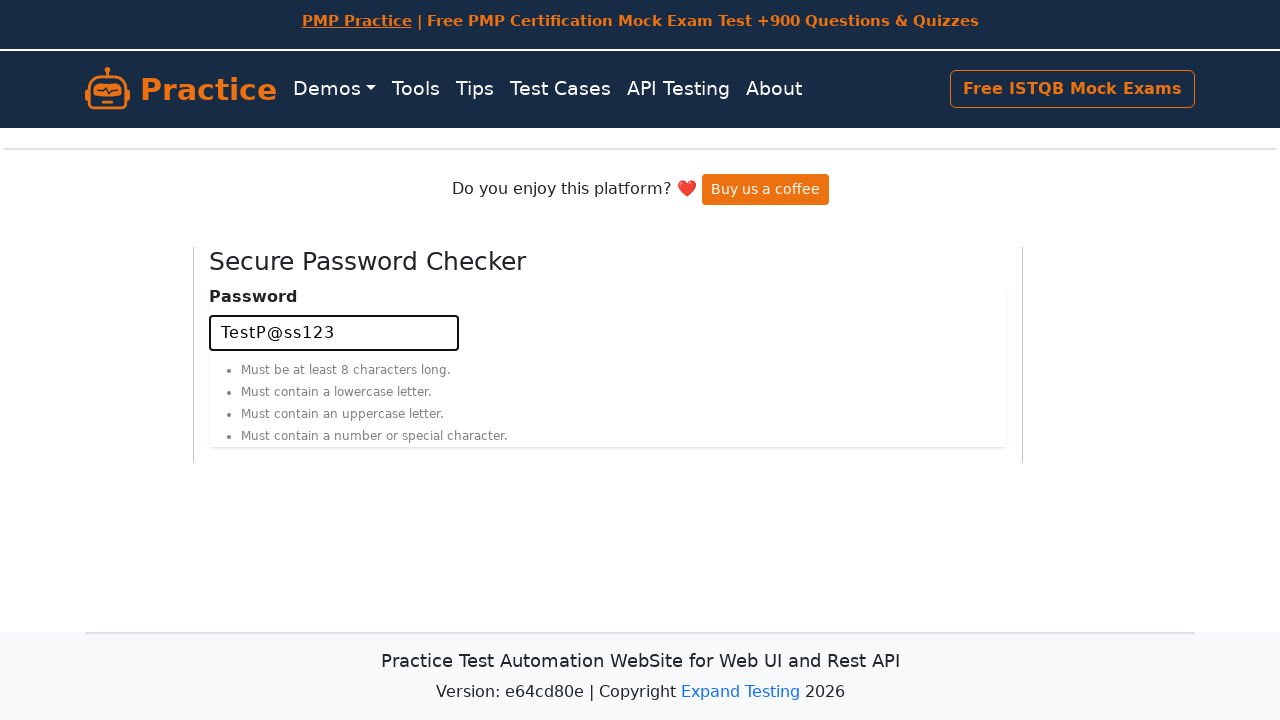

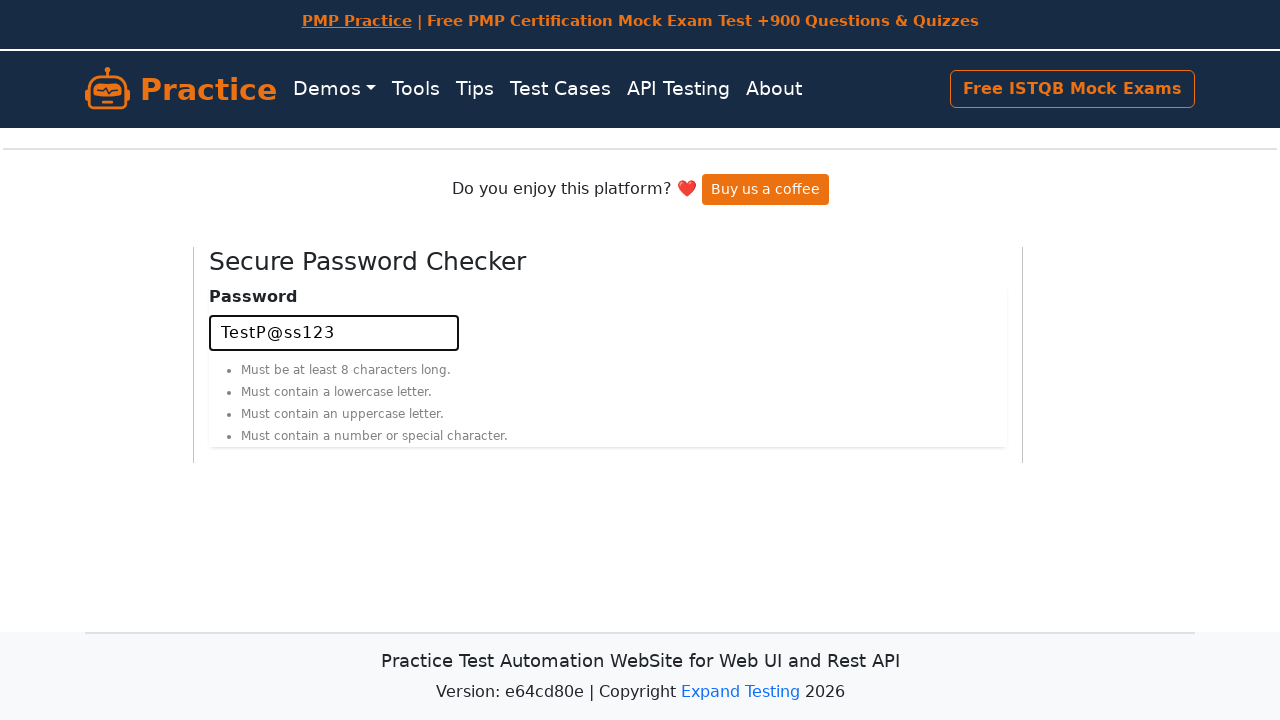